Tests login with invalid credentials to verify the error message for non-matching username and password

Starting URL: https://www.saucedemo.com/

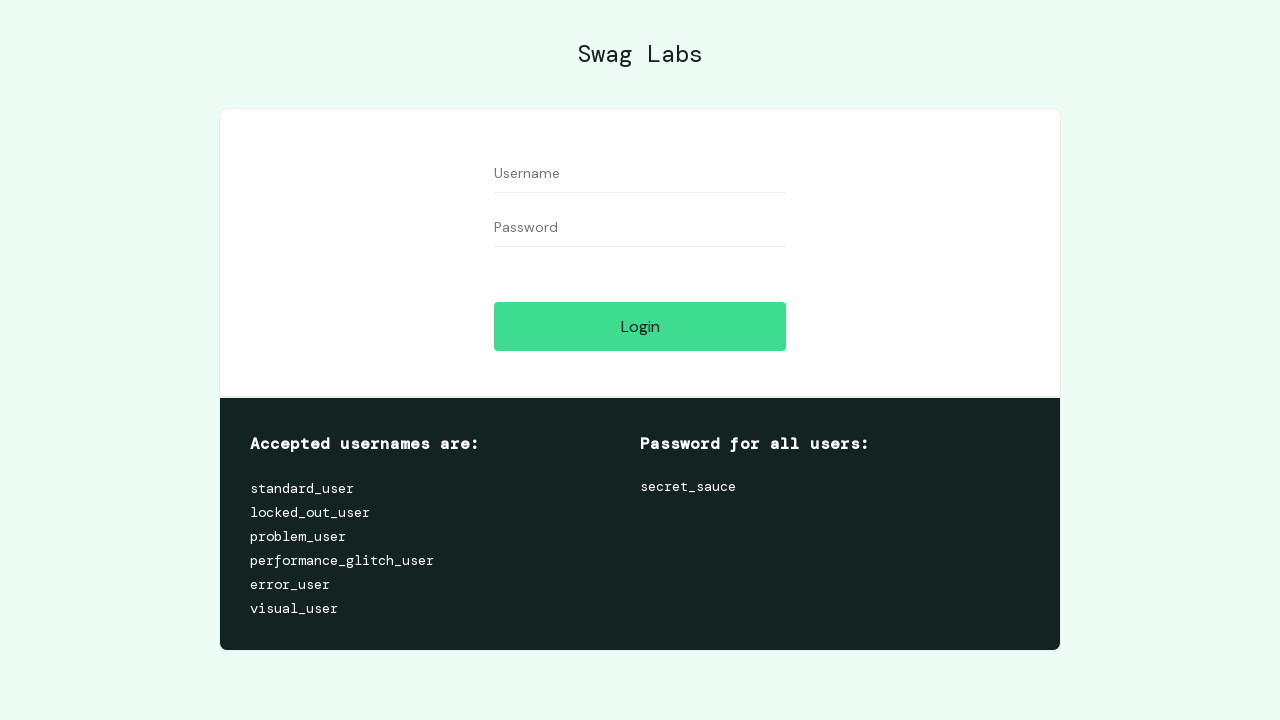

Filled username field with invalid credentials 'deneme1' on #user-name
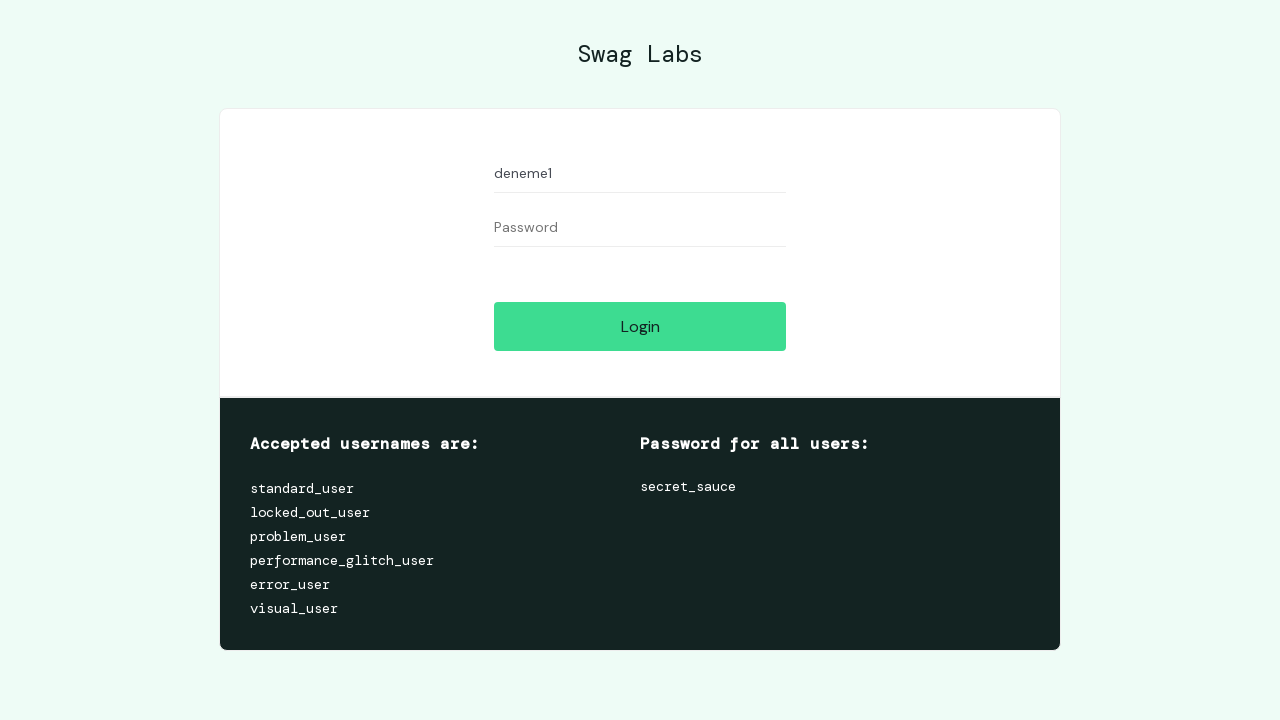

Filled password field with invalid credentials '123' on #password
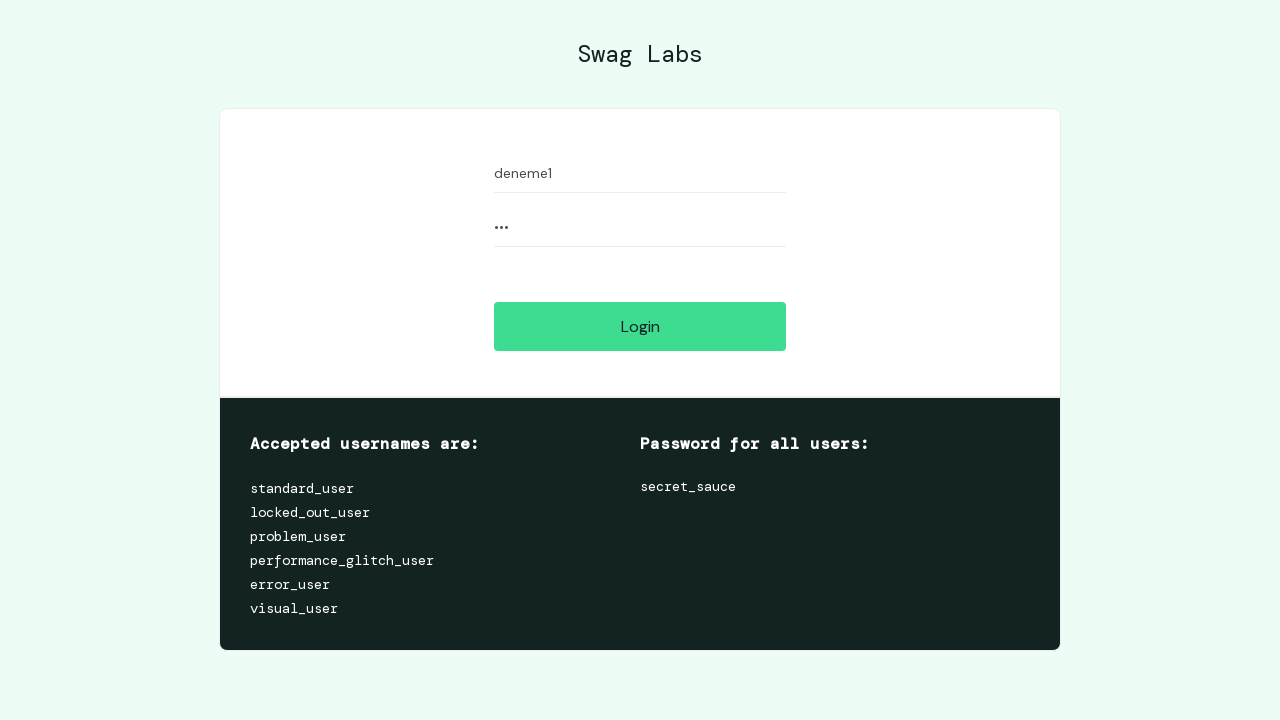

Clicked login button to attempt authentication at (640, 326) on #login-button
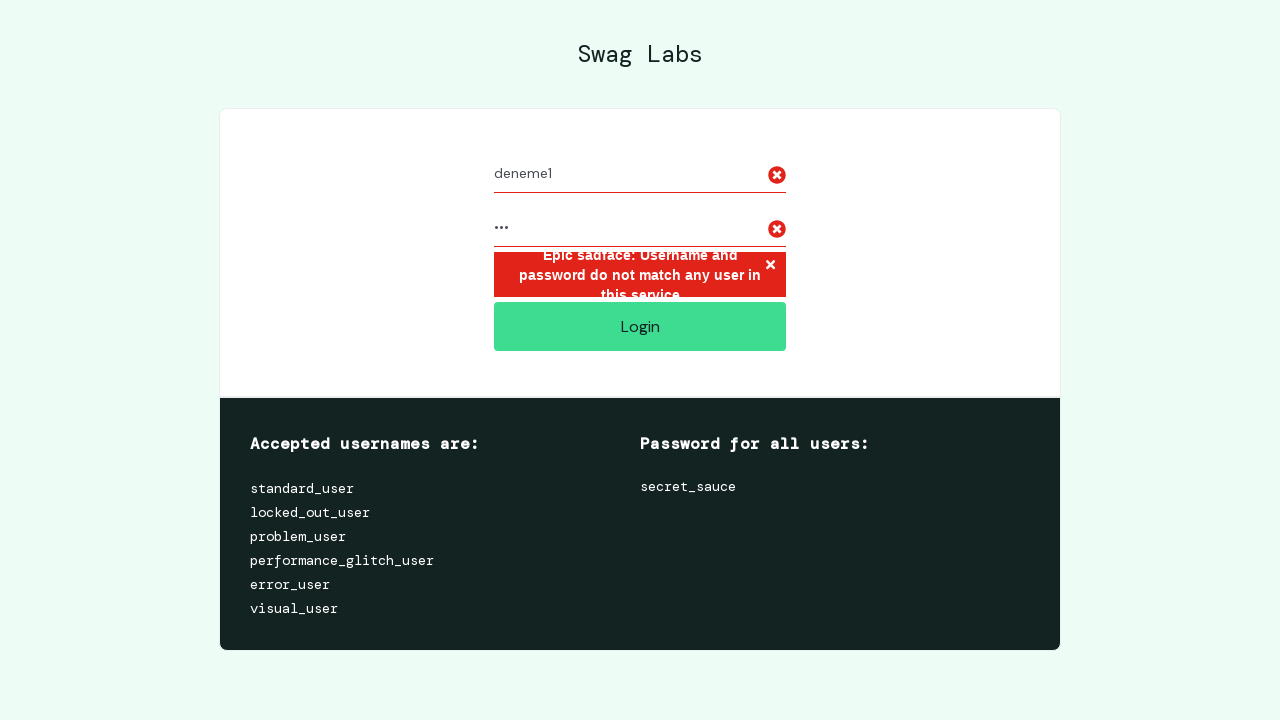

Error message appeared confirming login failure with invalid credentials
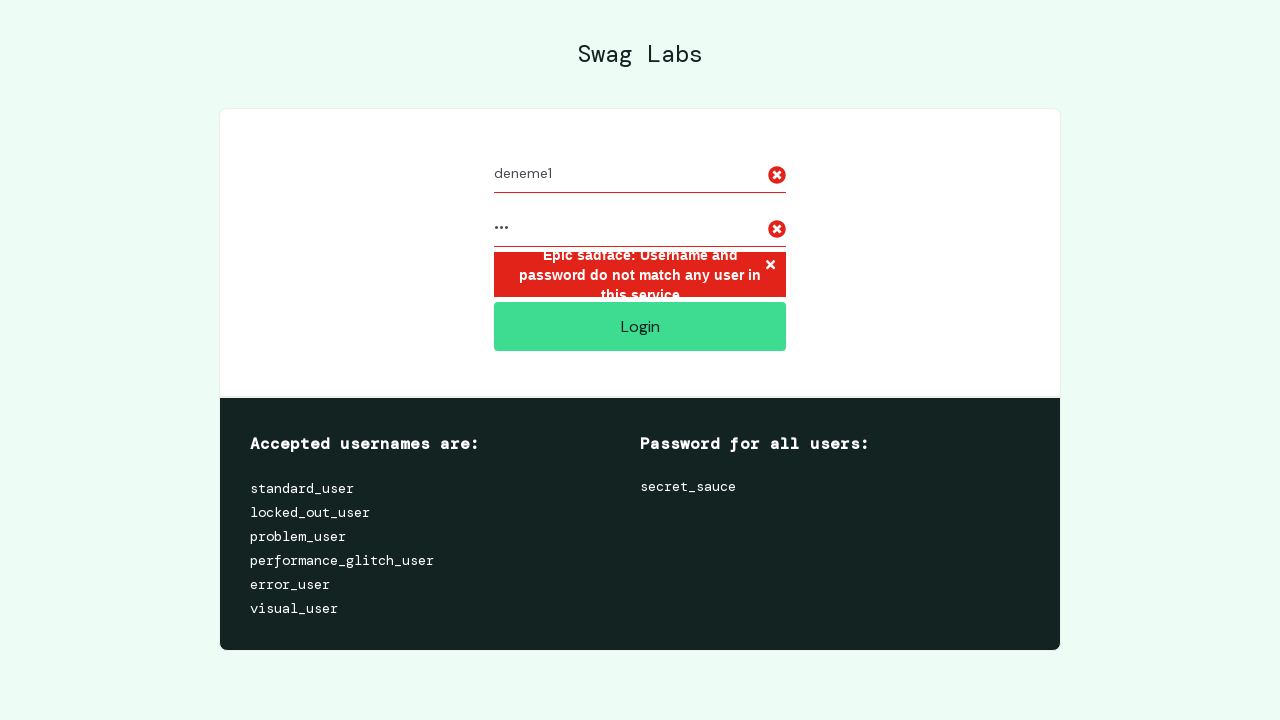

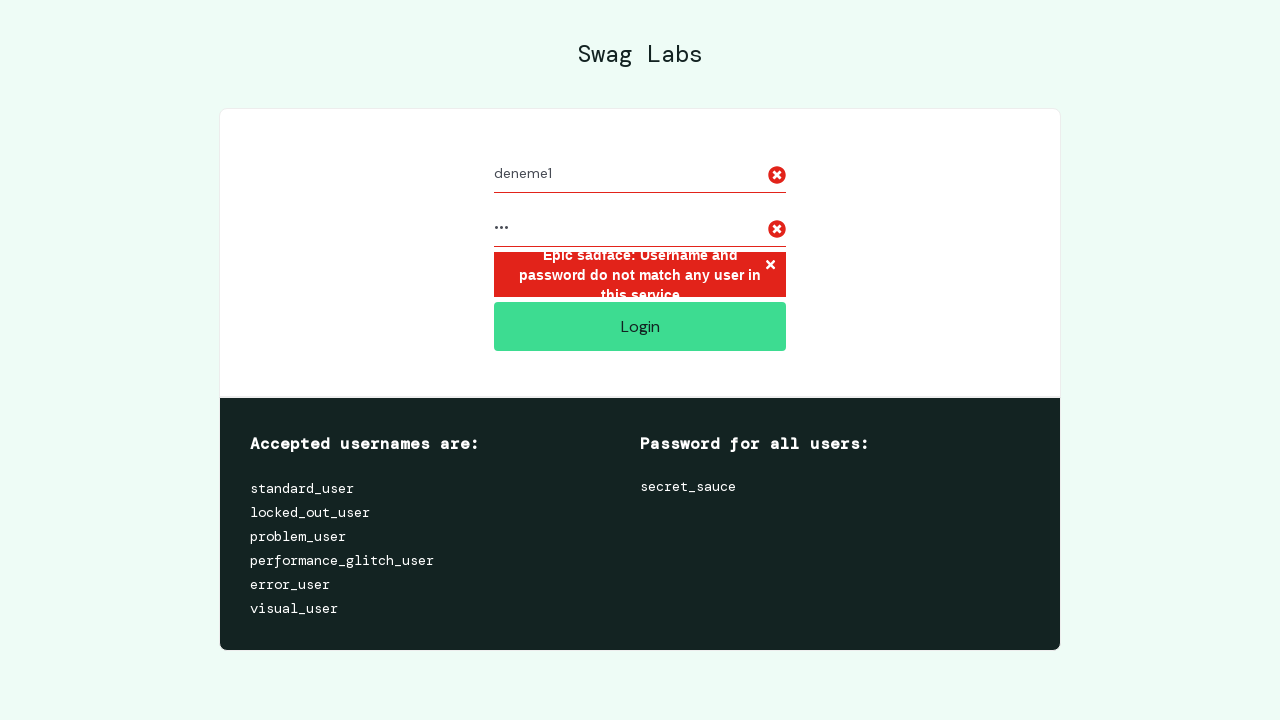